Tests file download functionality by clicking on a file link to download selenium-snapshot.png from the download page.

Starting URL: https://the-internet.herokuapp.com/download

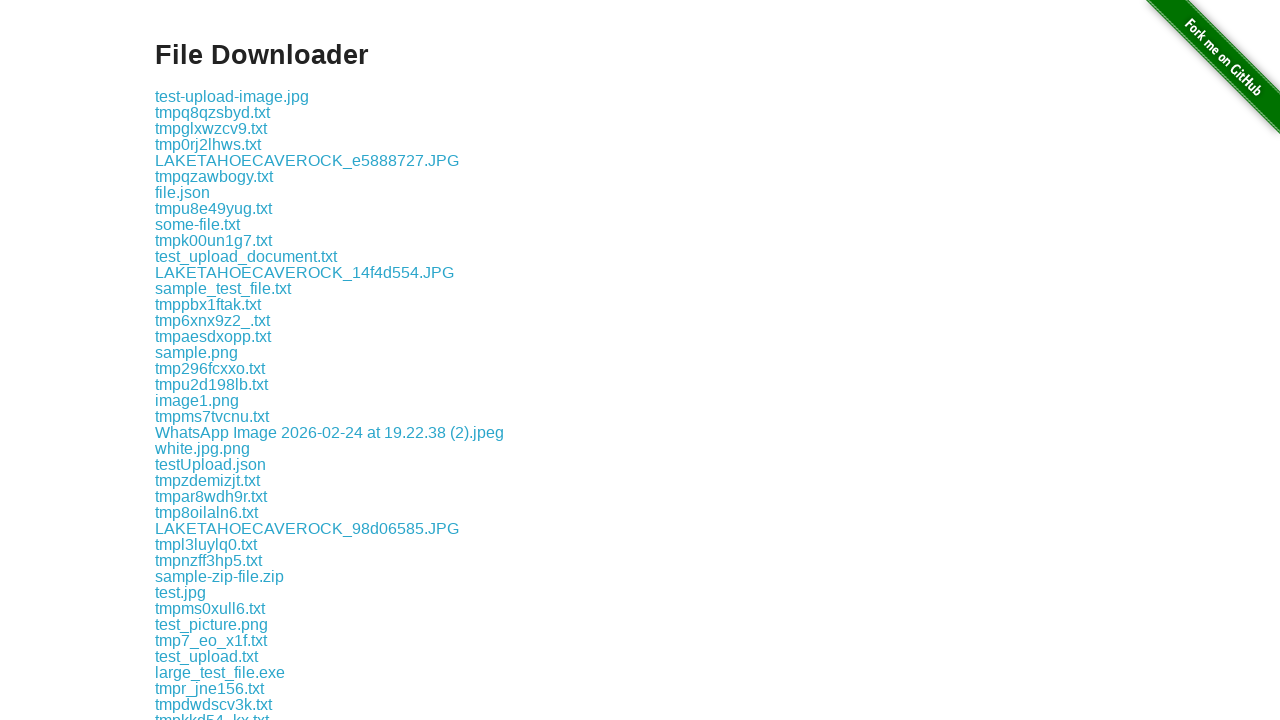

Clicked on selenium-snapshot.png link to initiate download at (238, 360) on text=selenium-snapshot.png
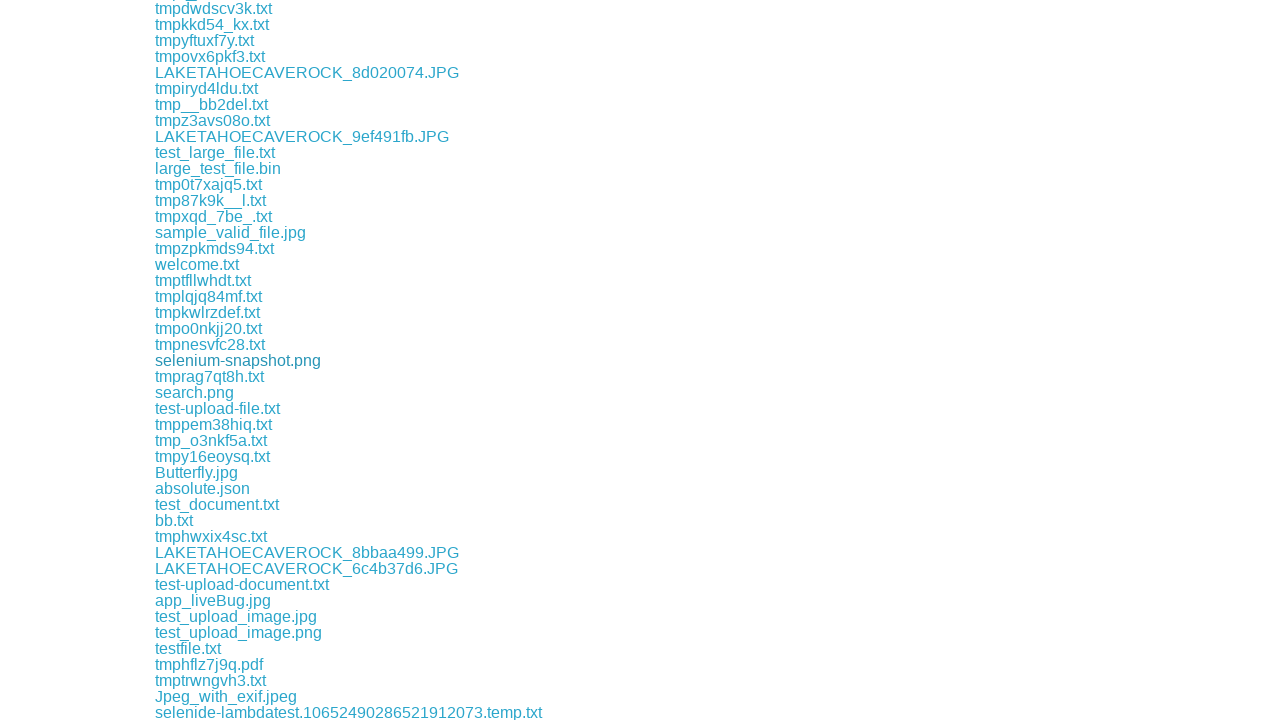

Download completed and file received
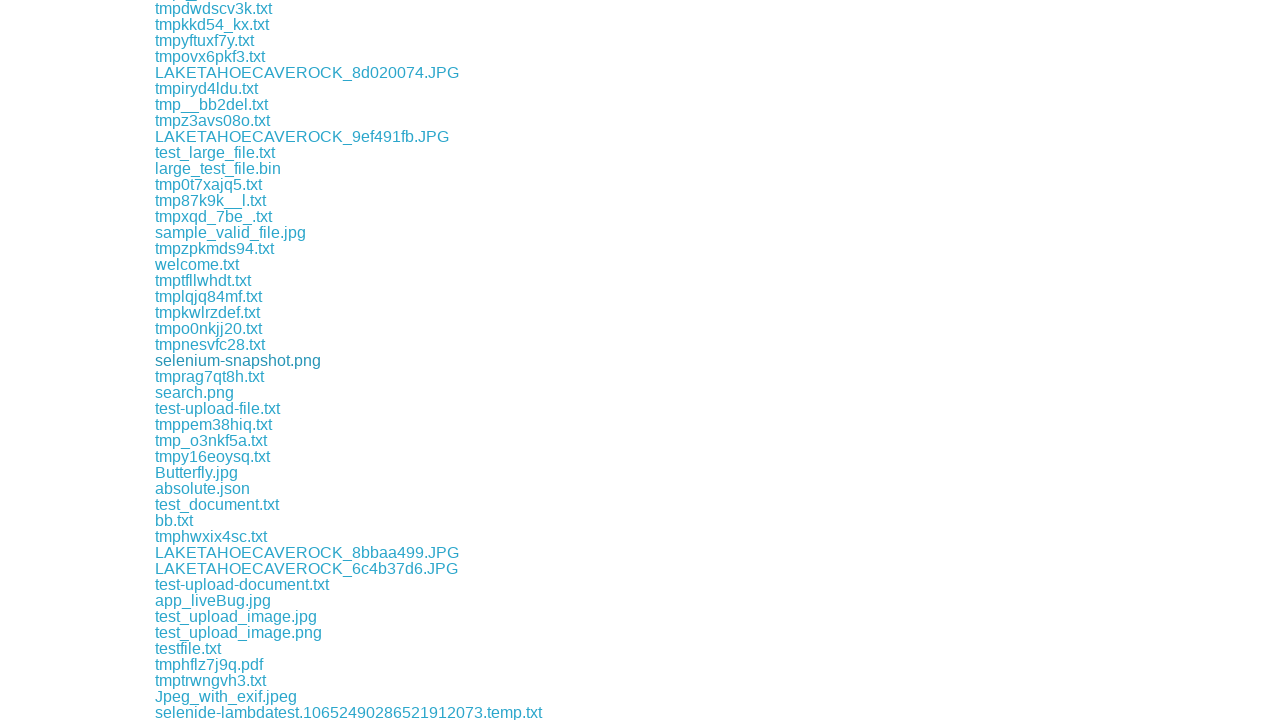

Verified downloaded file is selenium-snapshot.png
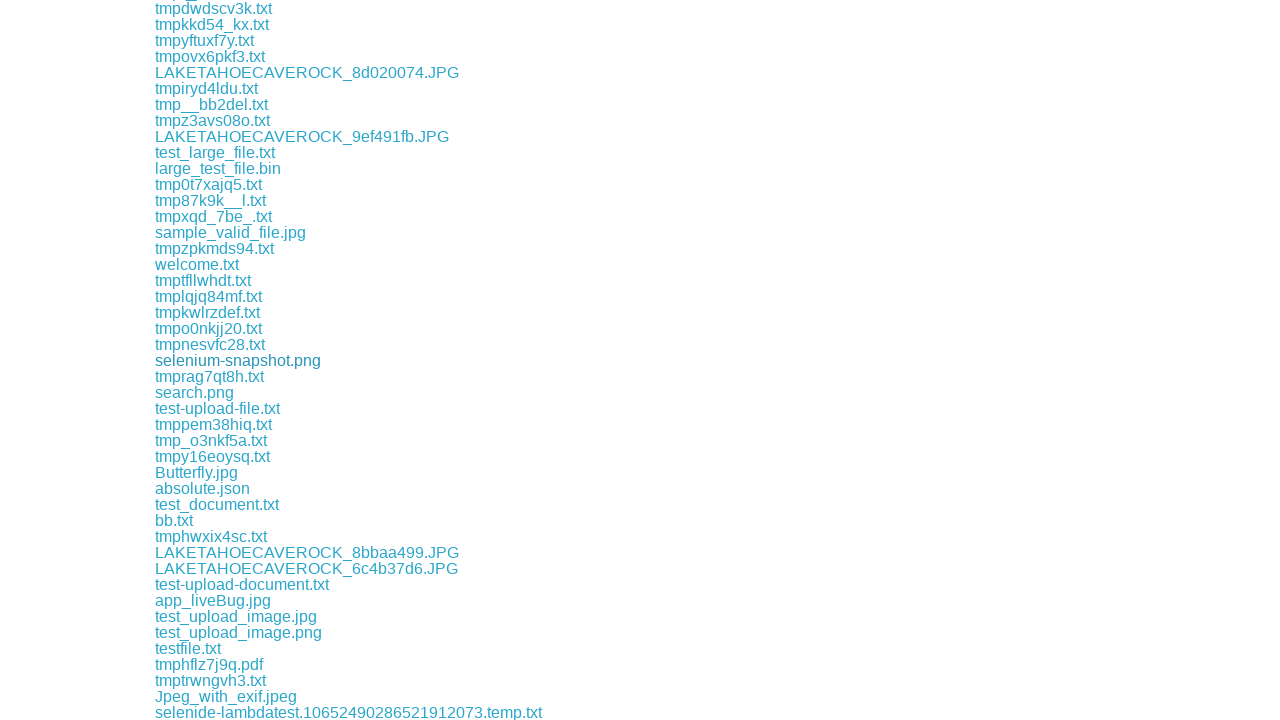

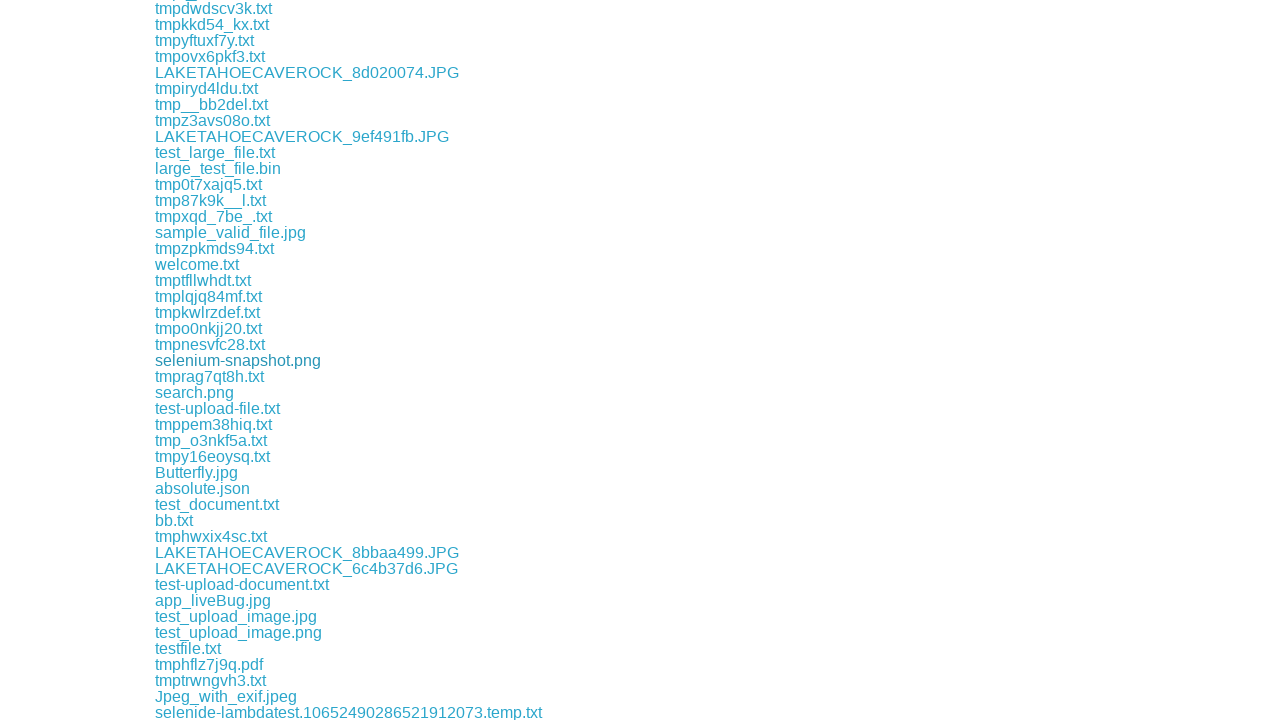